Tests the registration form functionality by filling out all fields including personal details, address information, and preferences, then submitting the form.

Starting URL: https://grotechminds.com/registration

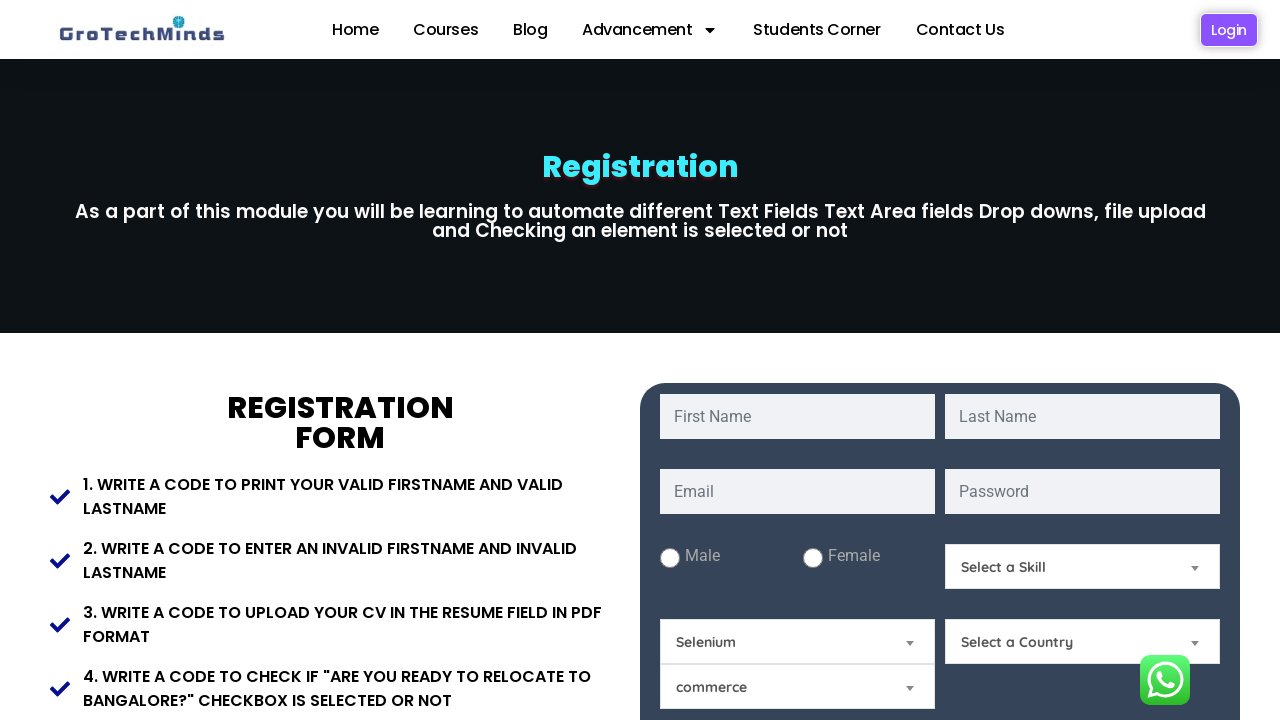

Filled first name field with 'Jennifer' on input#fname
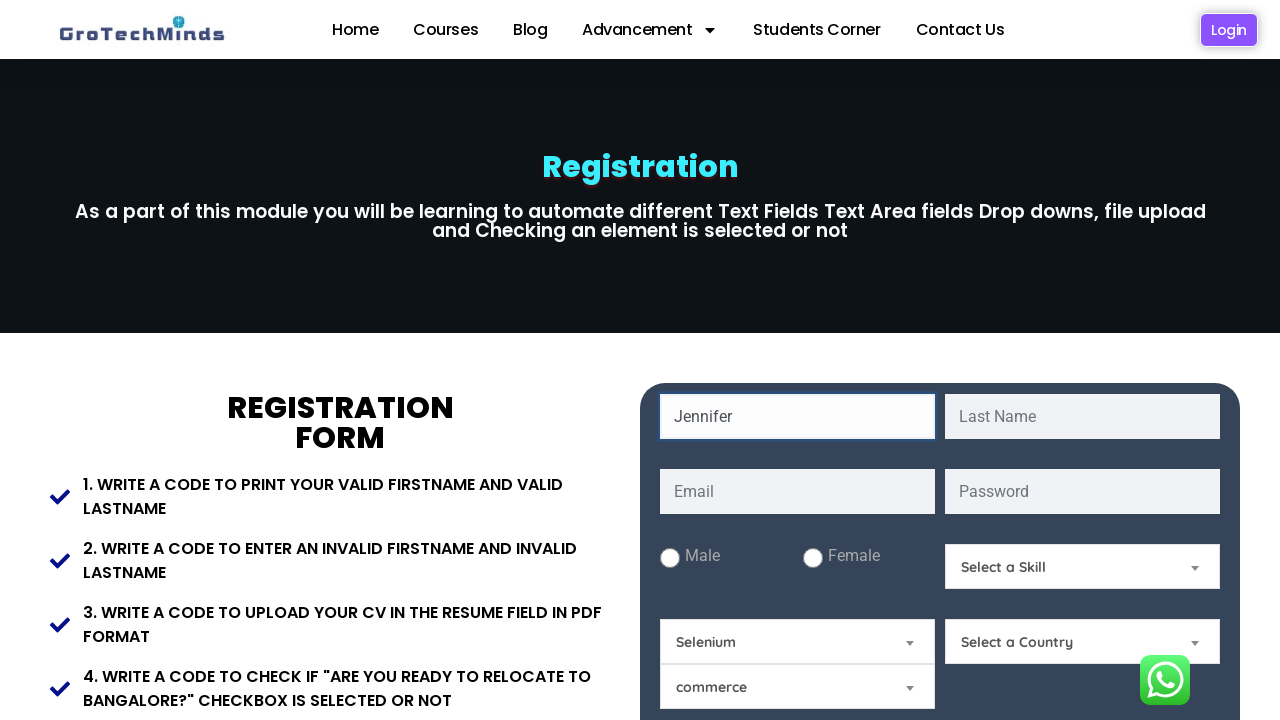

Filled last name field with 'Morrison' on input#lname
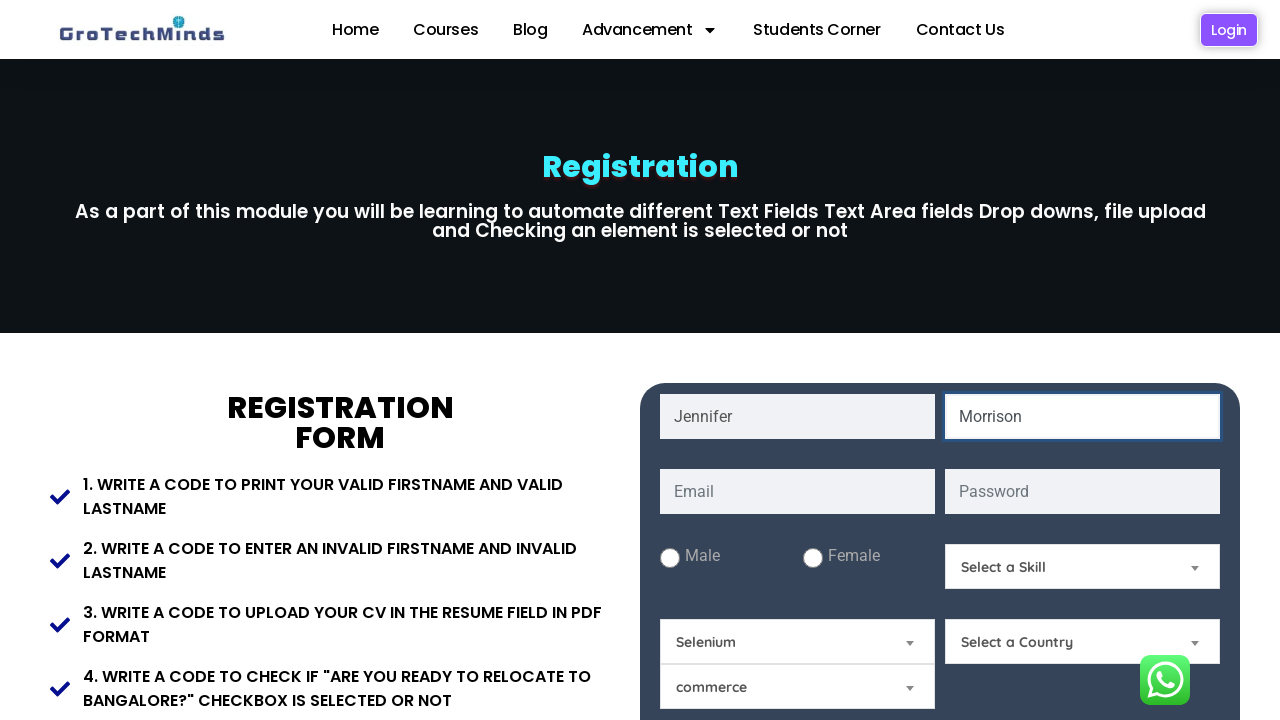

Filled email field with 'jennifer.morrison@testmail.com' on #email
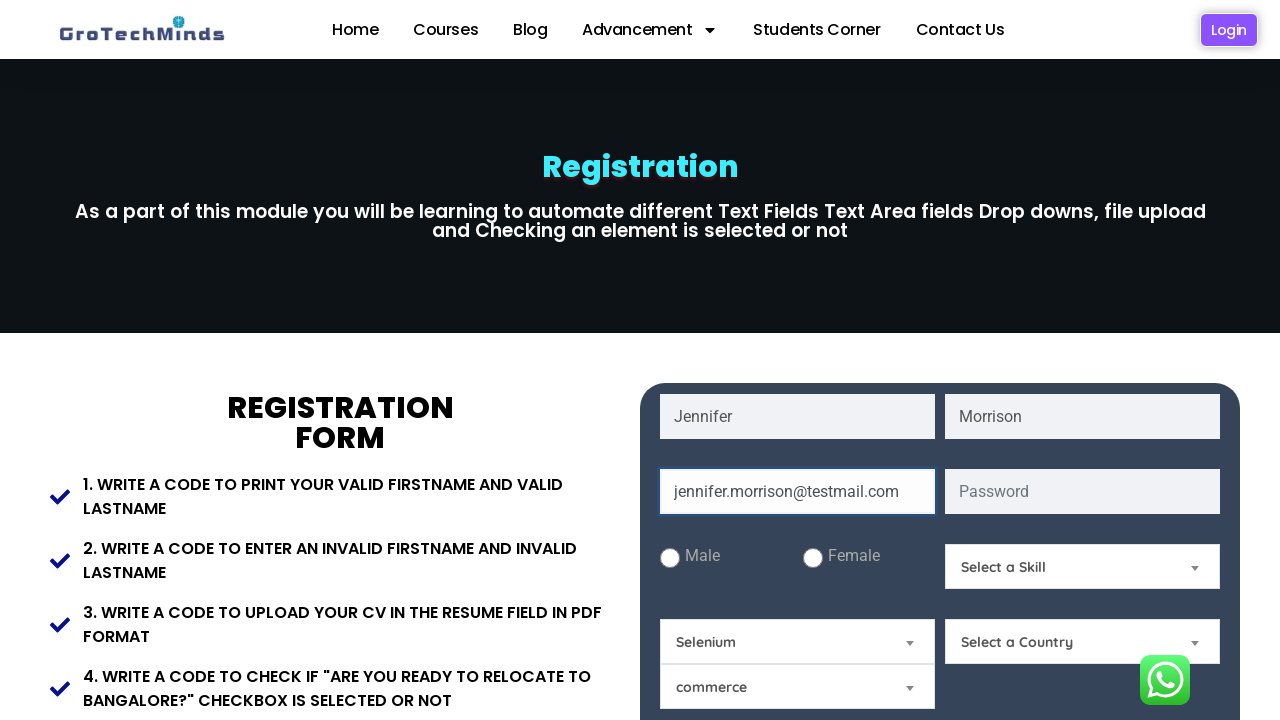

Filled password field with secure password on #password
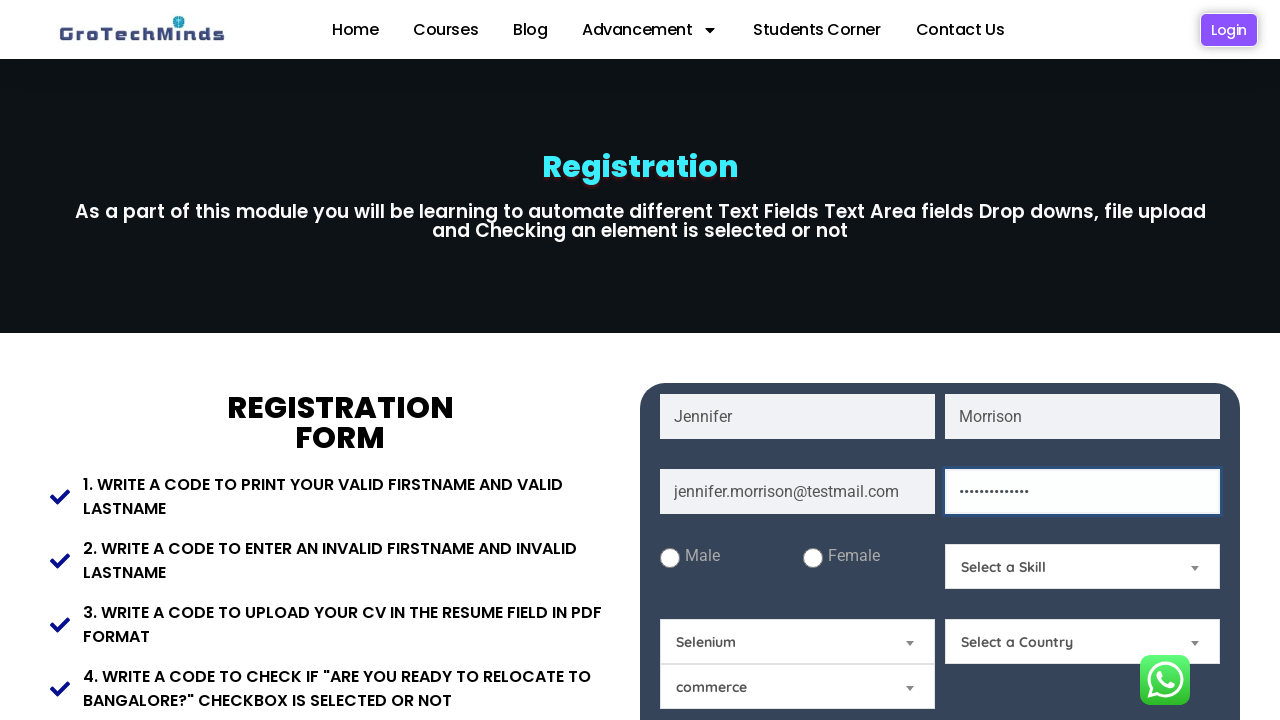

Selected Female gender option at (812, 558) on #Female
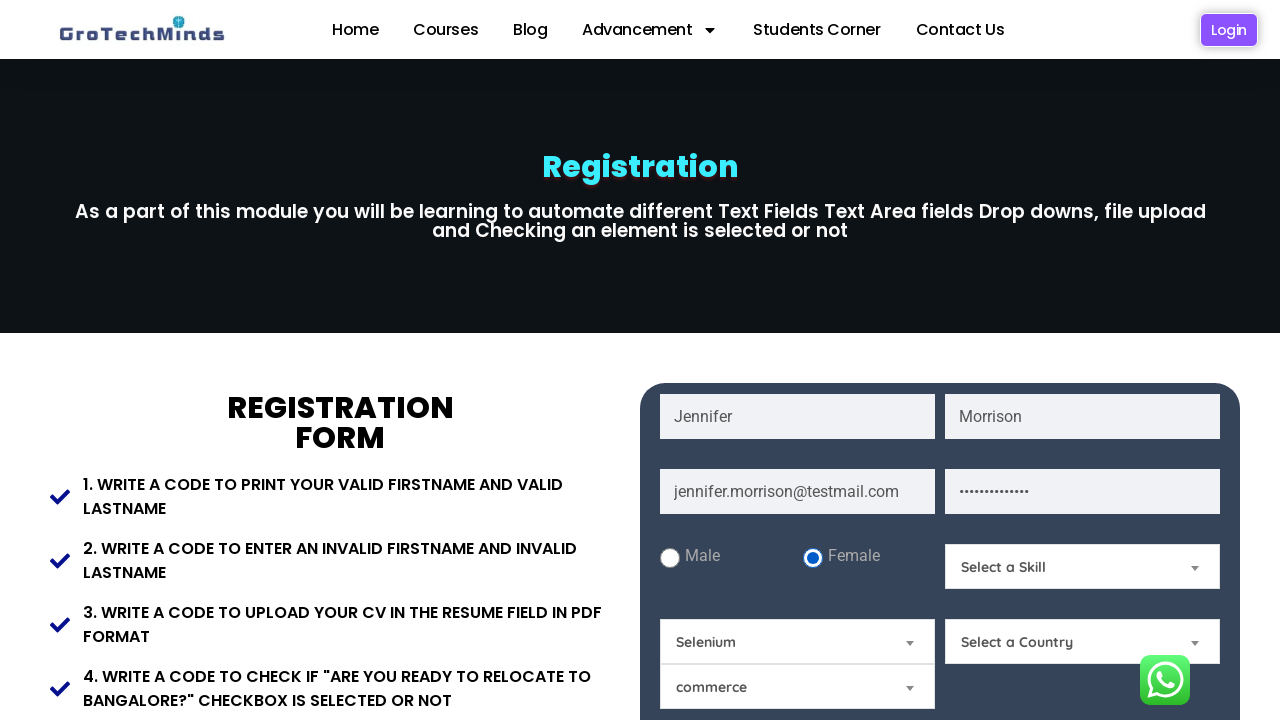

Selected skill from dropdown at index 1 on #Skills
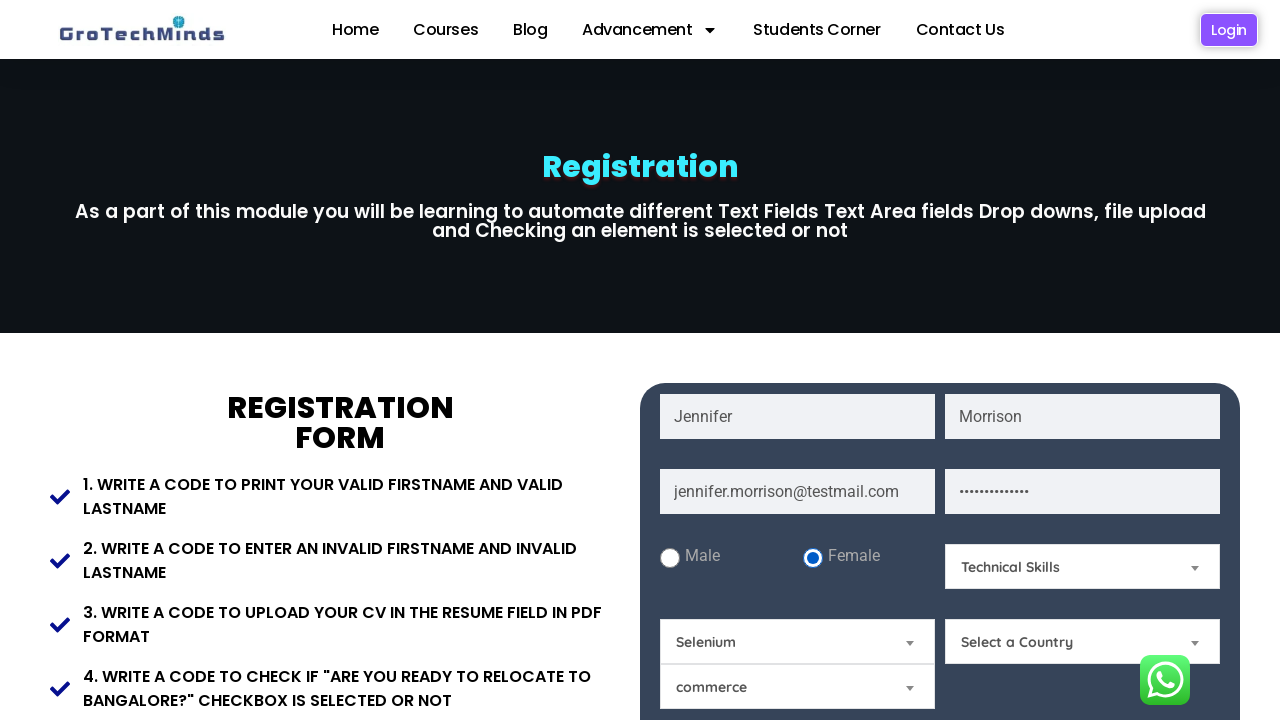

Selected Bangladesh from country dropdown on #Country
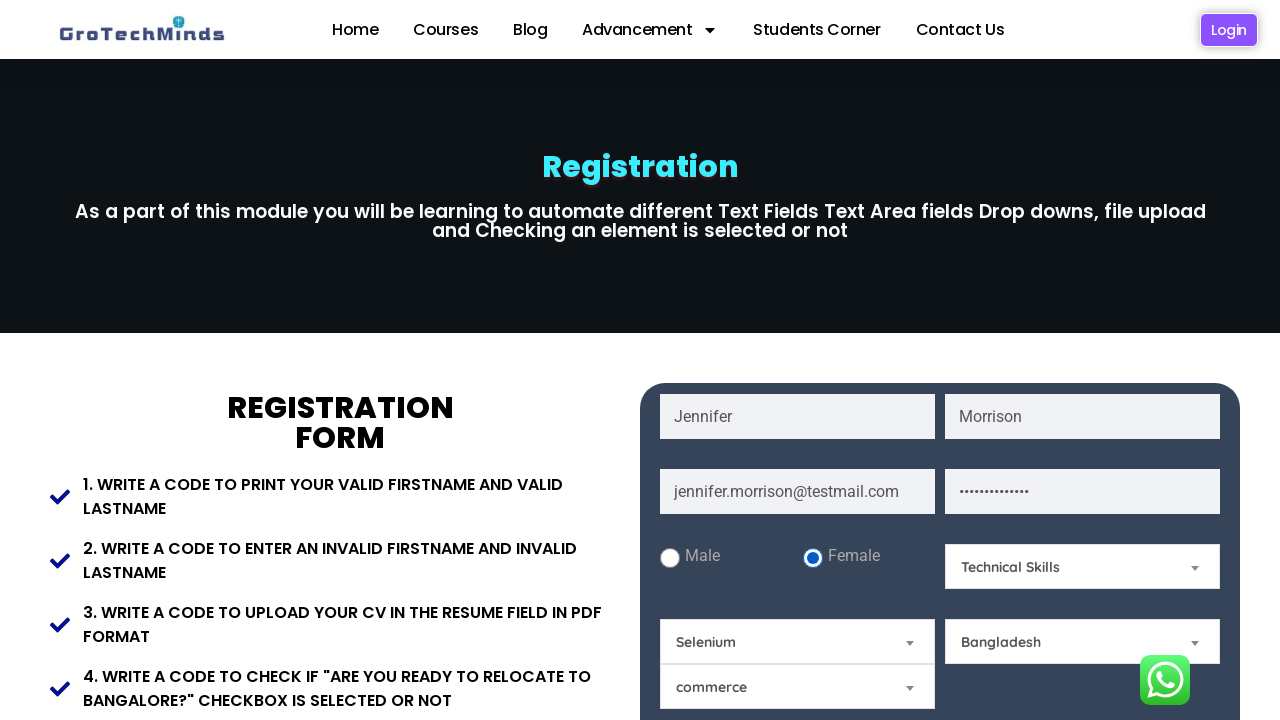

Filled present address field with '45 Oak Street, Apt 12' on #Present-Address
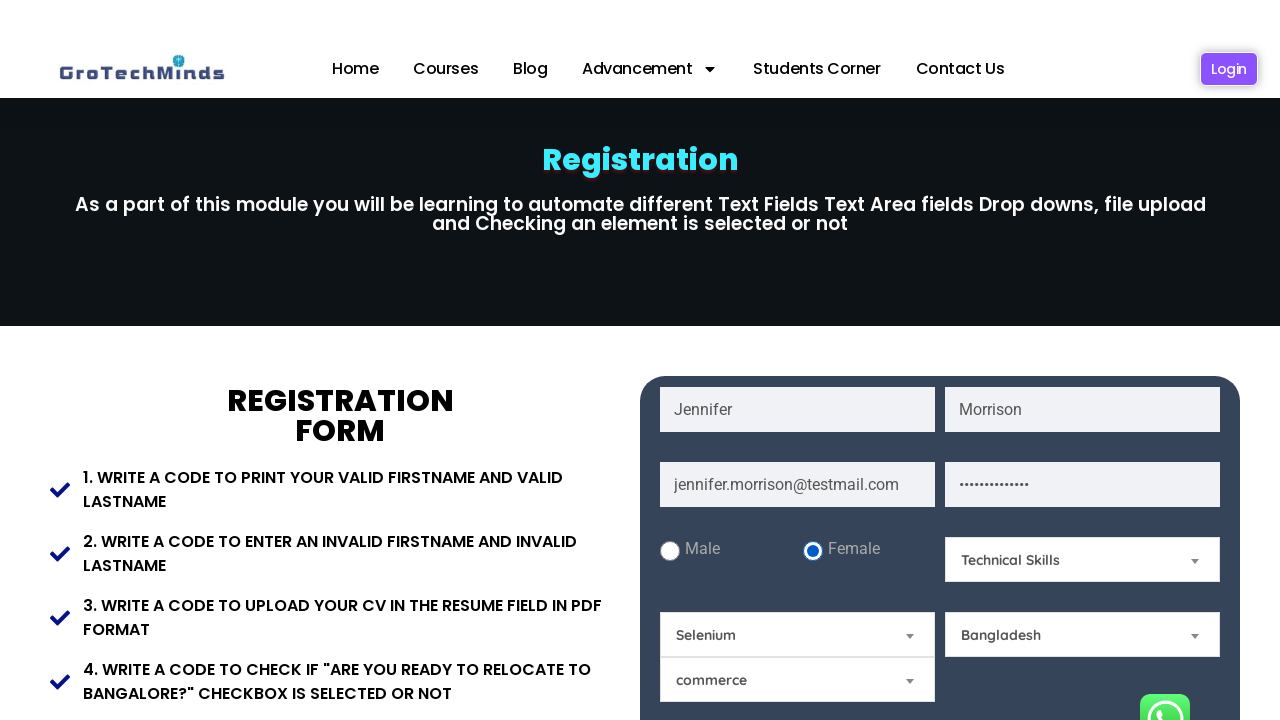

Filled permanent address field with '78 Pine Avenue, Suite 3B' on #Permanent-Address
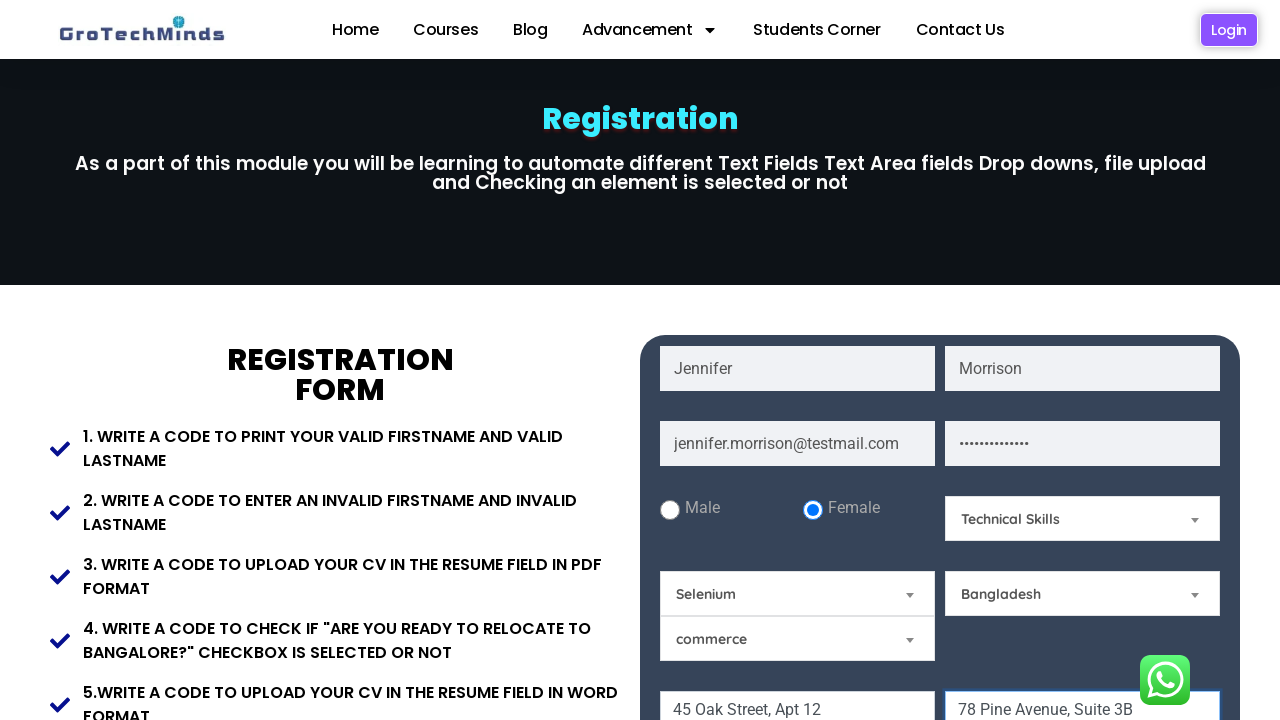

Filled pincode field with '563987' on #Pincode
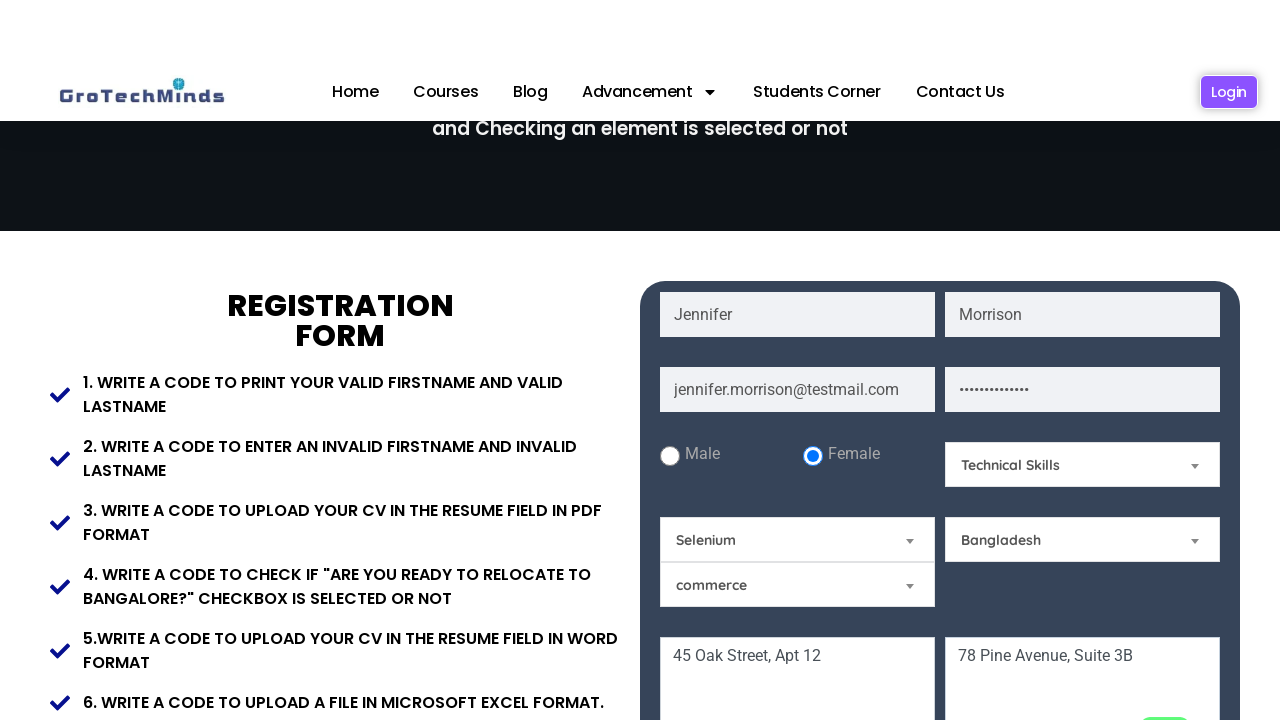

Selected Hindu from religion dropdown on #Relegion
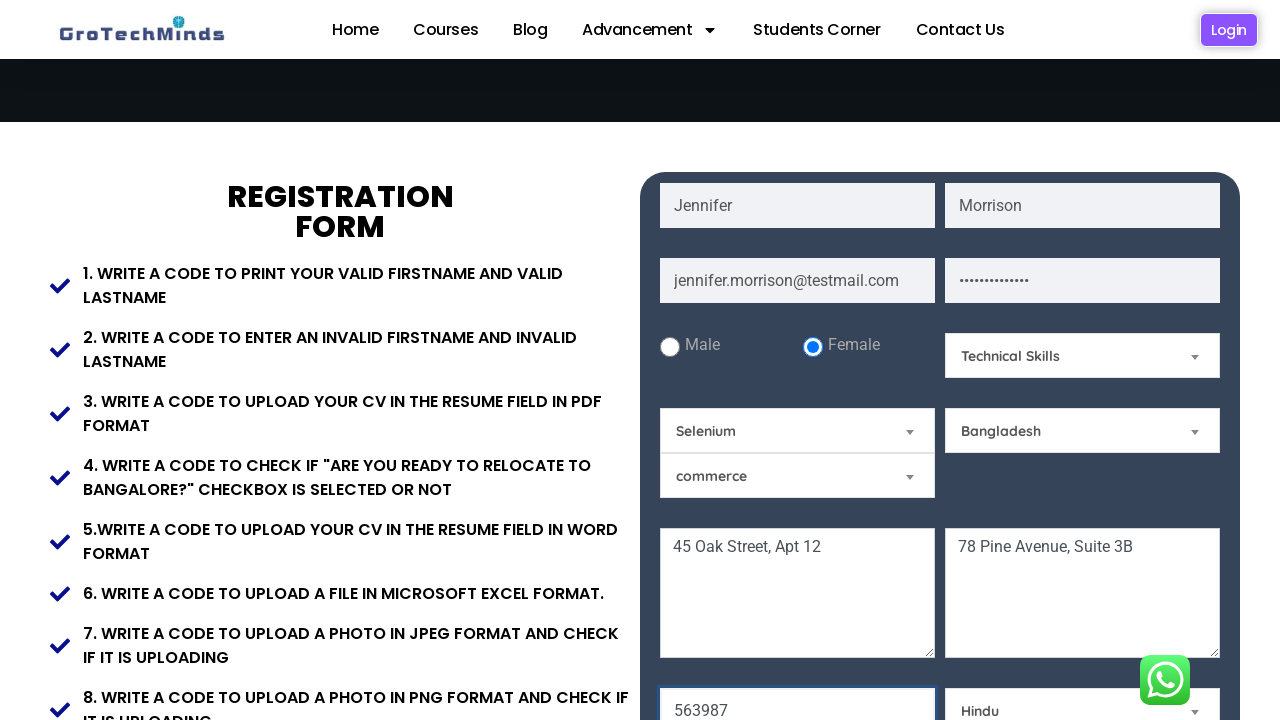

Checked relocate preference checkbox at (975, 360) on #relocate
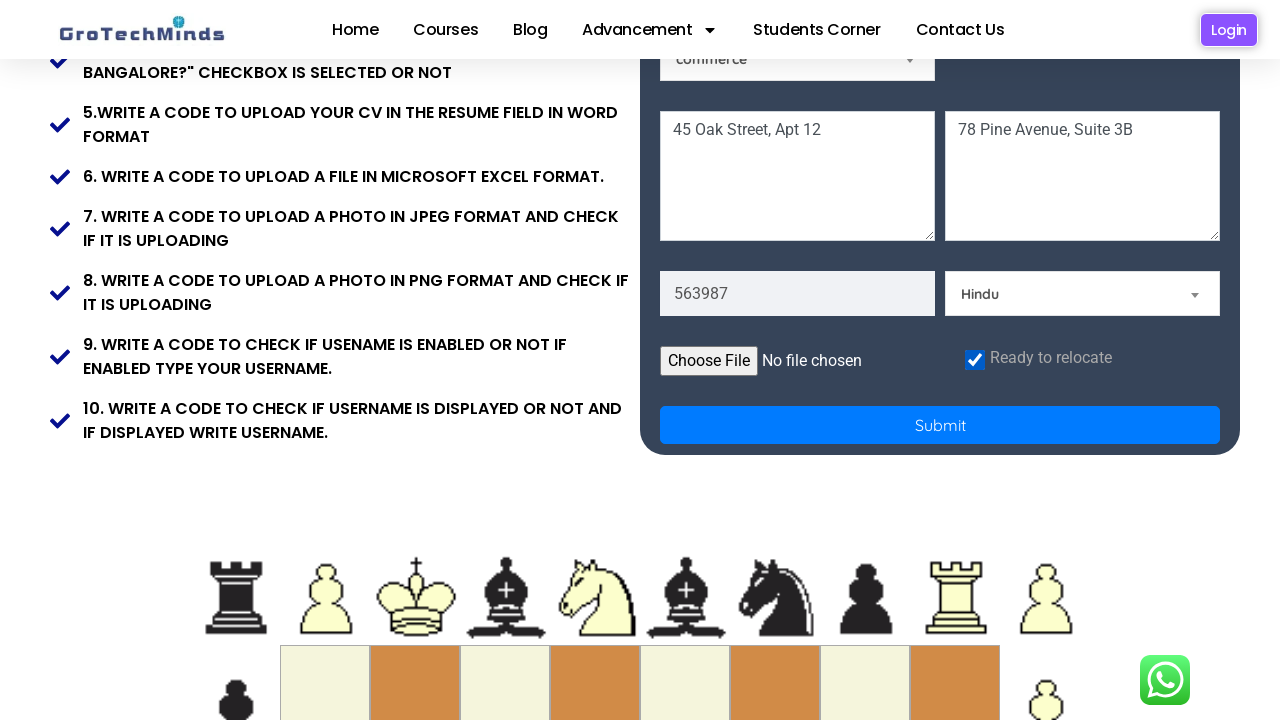

Clicked Submit button to submit registration form at (940, 425) on [name='Submit']
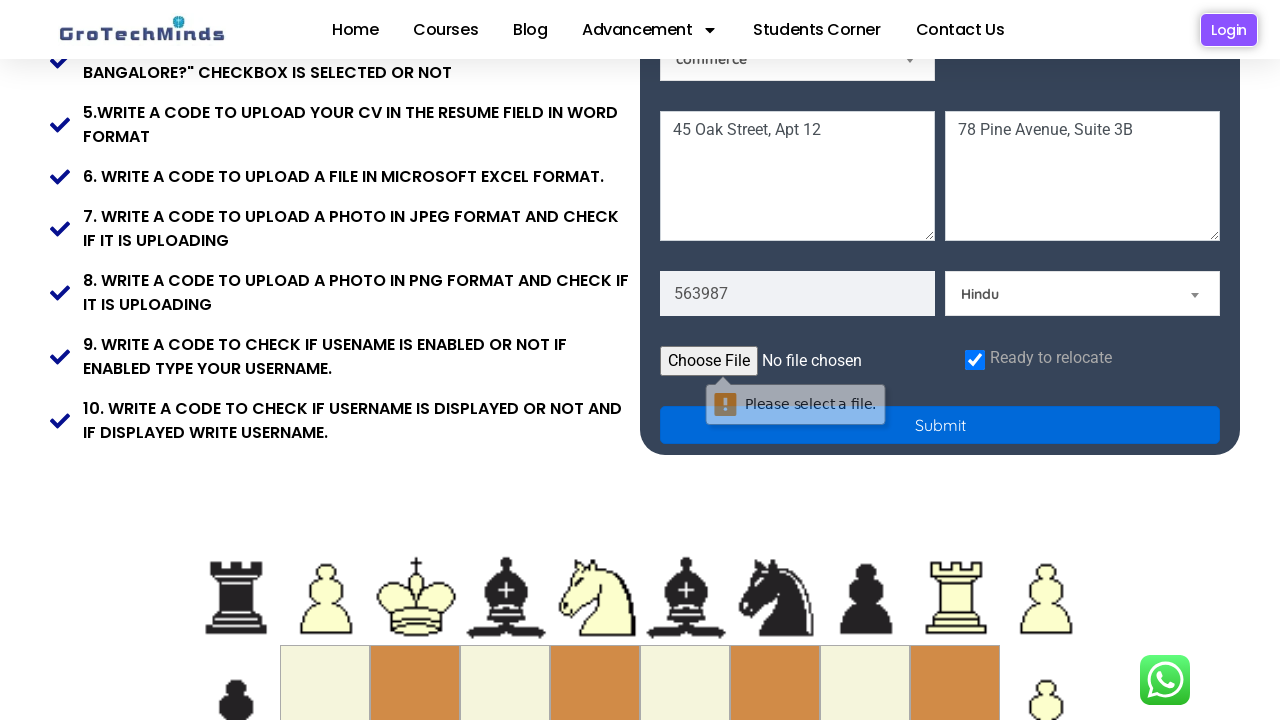

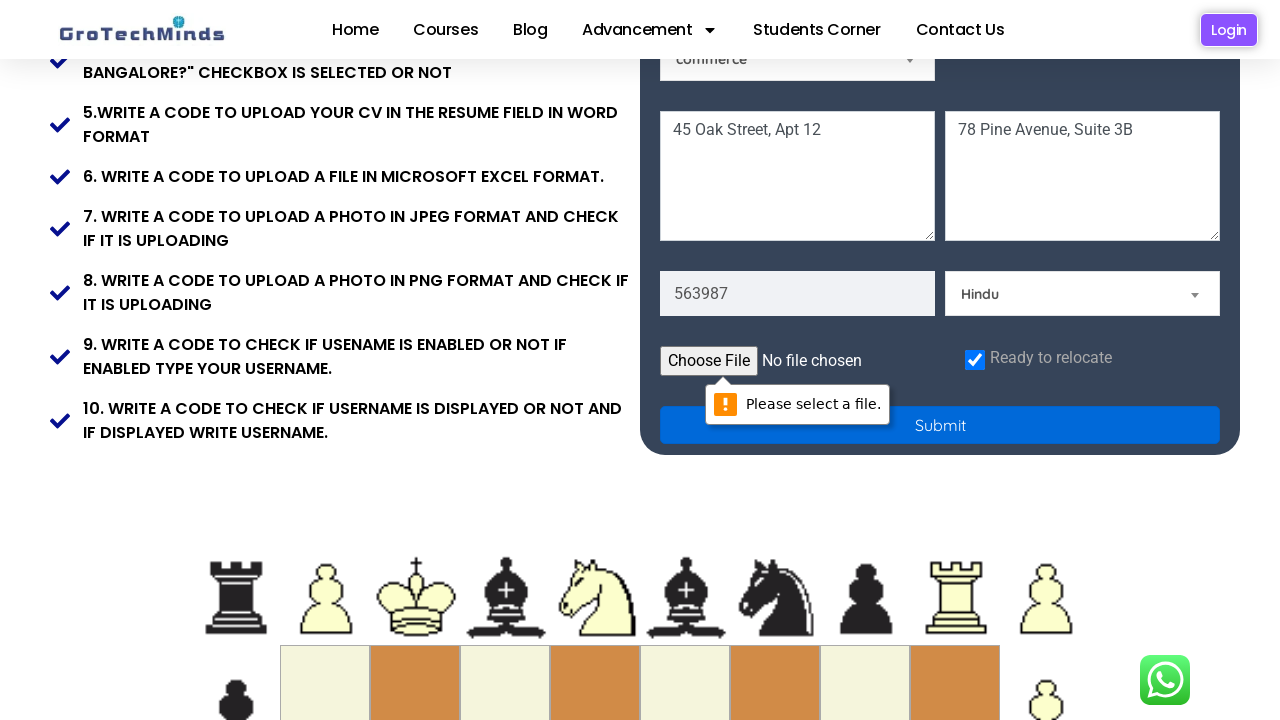